Tests text input form by entering text and submitting the form

Starting URL: https://www.selenium.dev/selenium/web/web-form.html

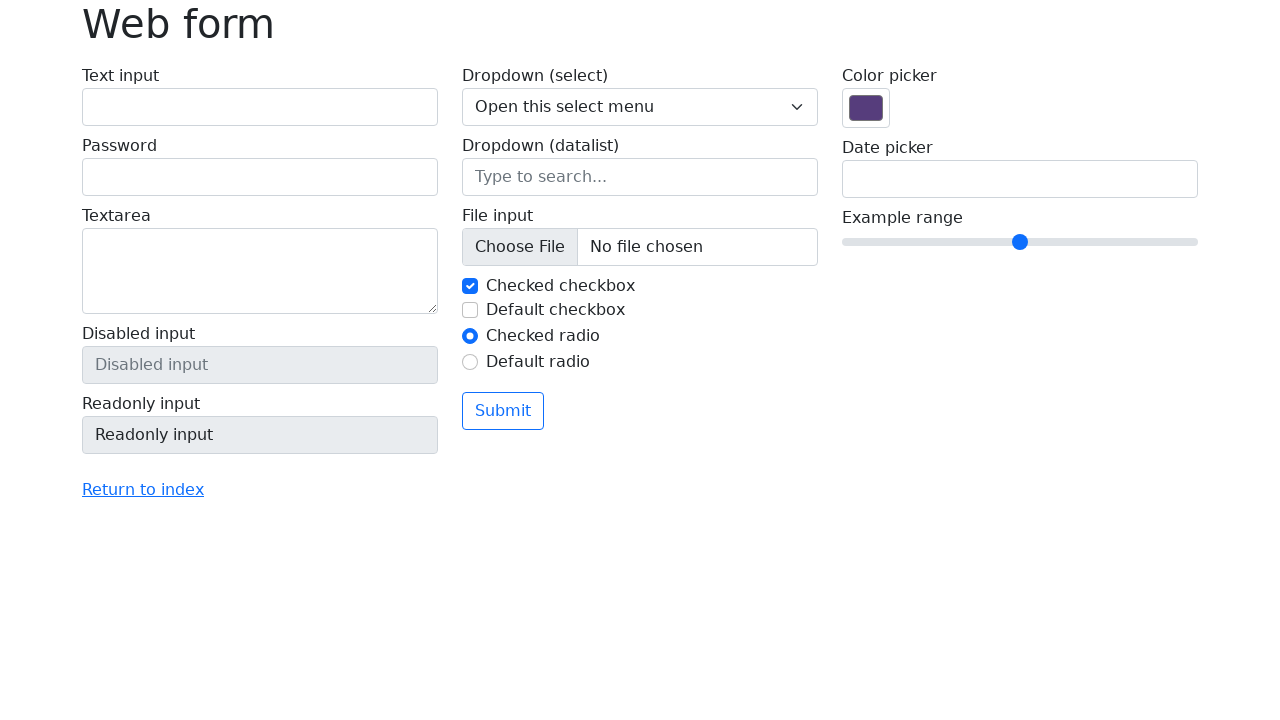

Clicked on text input field at (260, 107) on #my-text-id
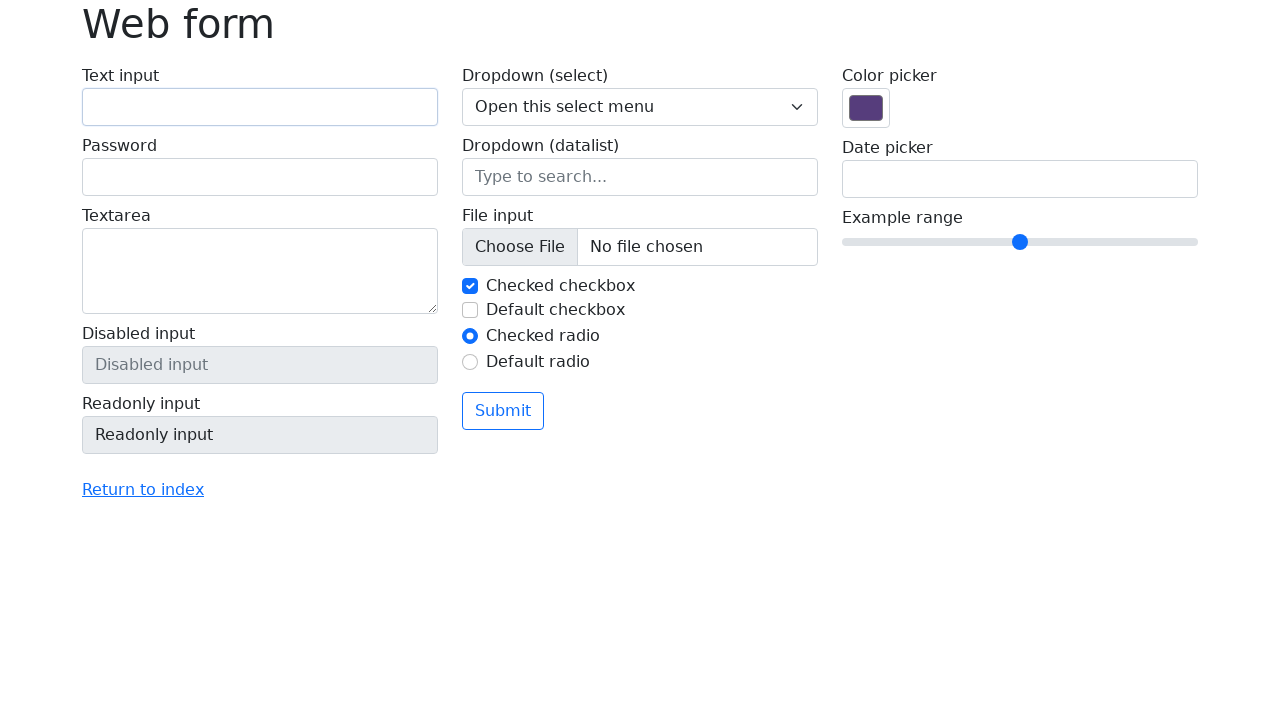

Entered 'Selenium' into text input field on #my-text-id
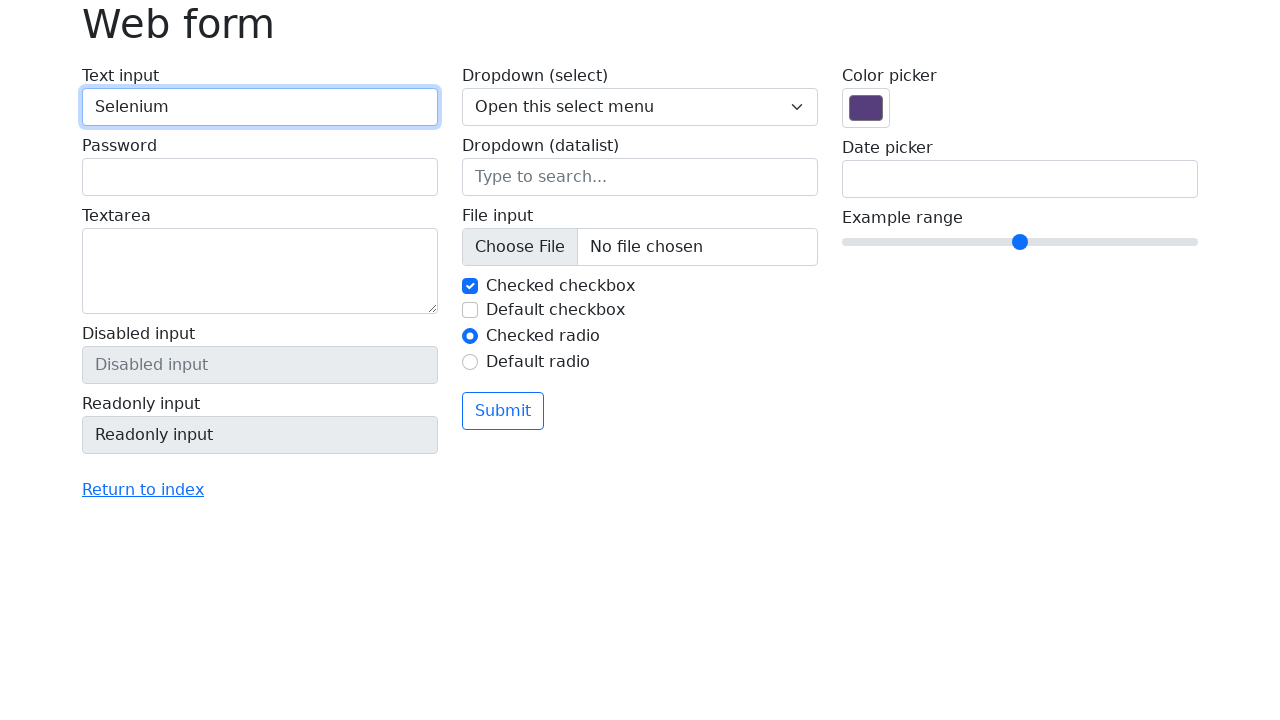

Clicked submit button to submit the form at (503, 411) on button[type='submit']
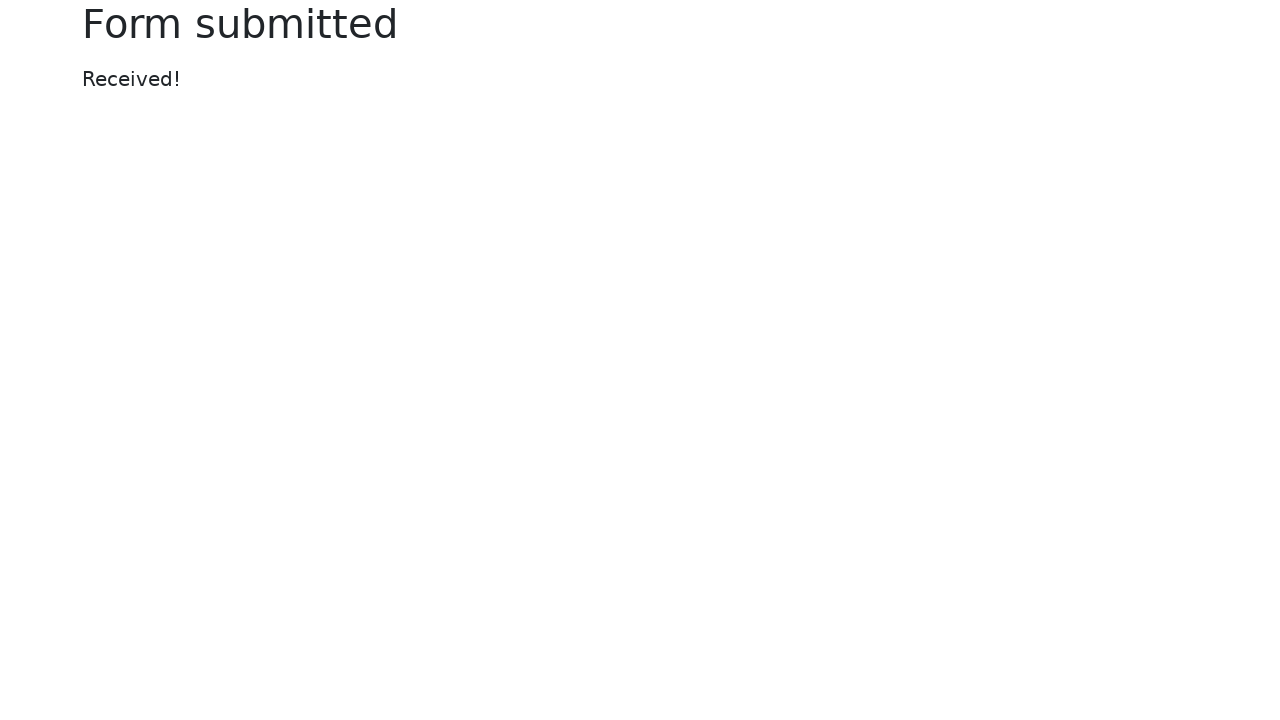

Confirmation message appeared after form submission
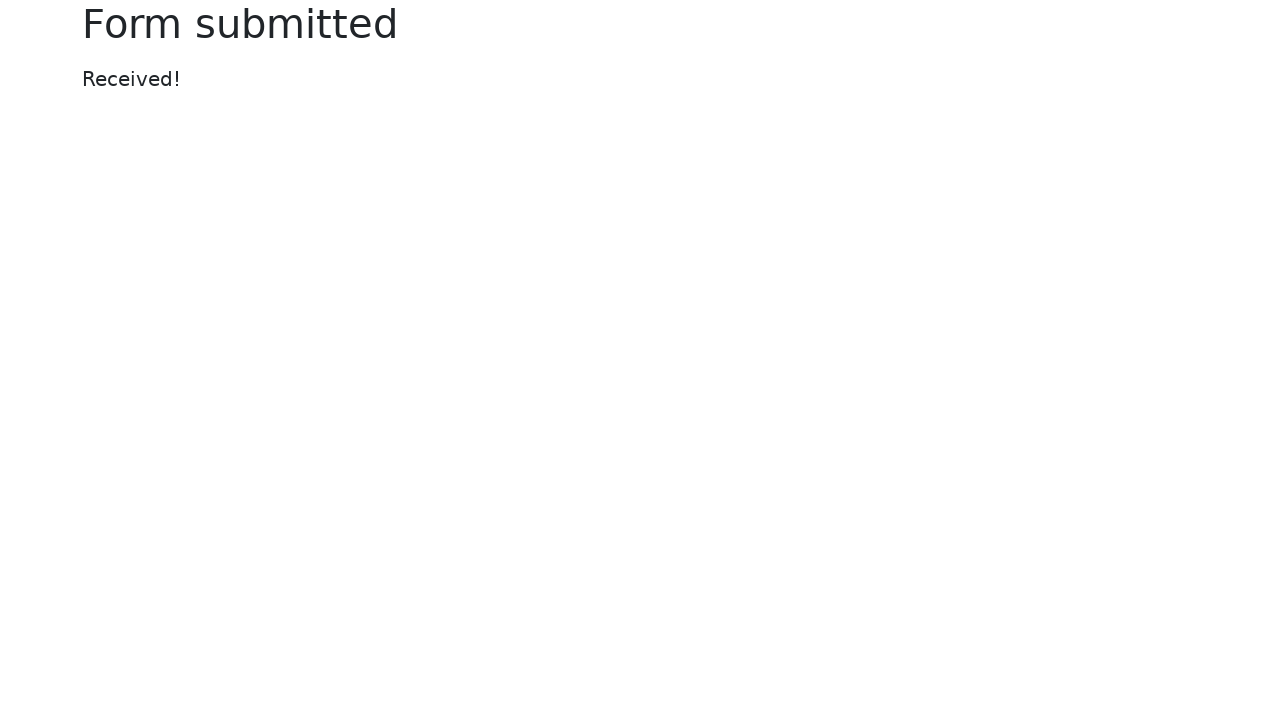

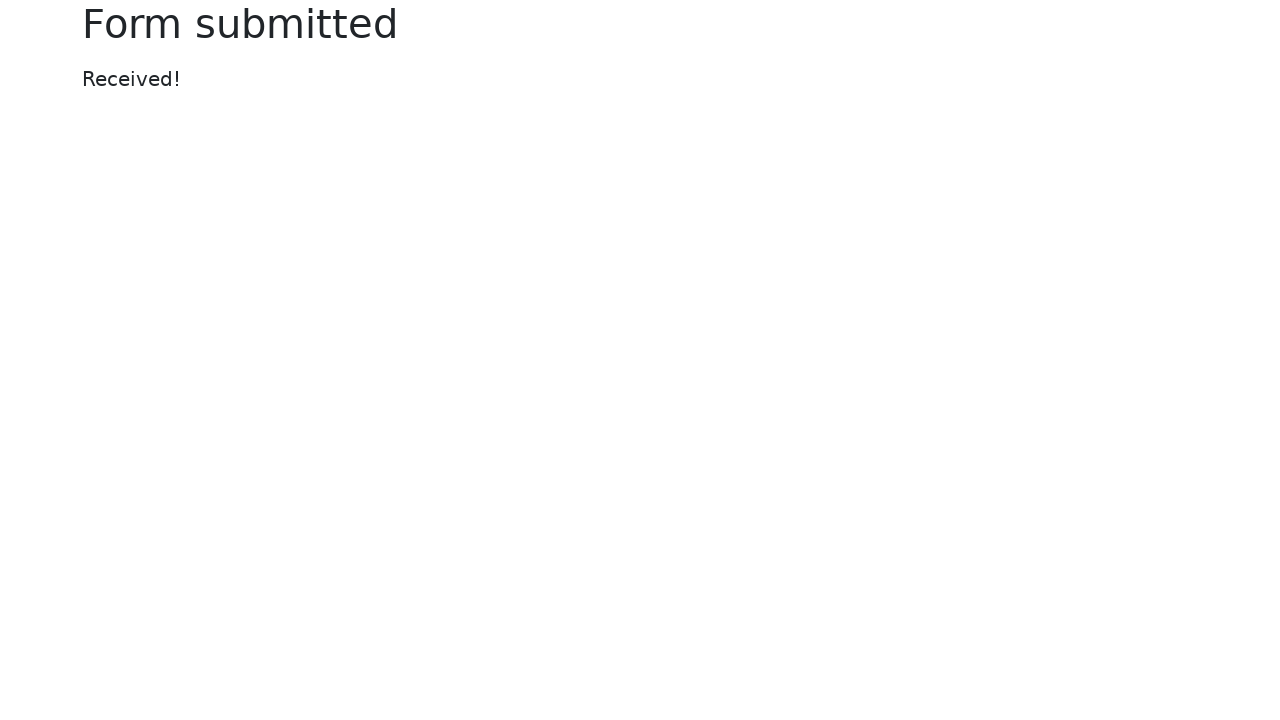